Tests locator syntax rules by navigating to Forms > Form Layouts page and selecting text using exact text matching locator

Starting URL: https://pw-practice-app.web.app/

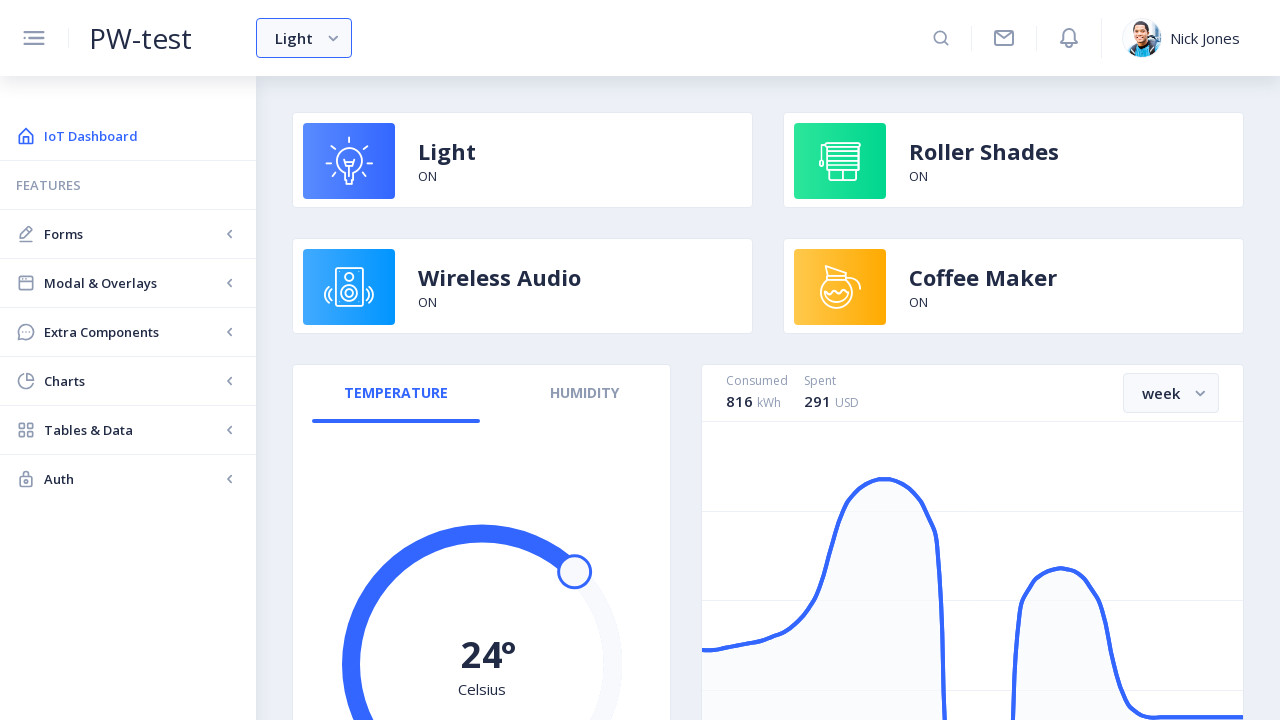

Clicked Forms link at (128, 234) on internal:role=link[name="Forms"i]
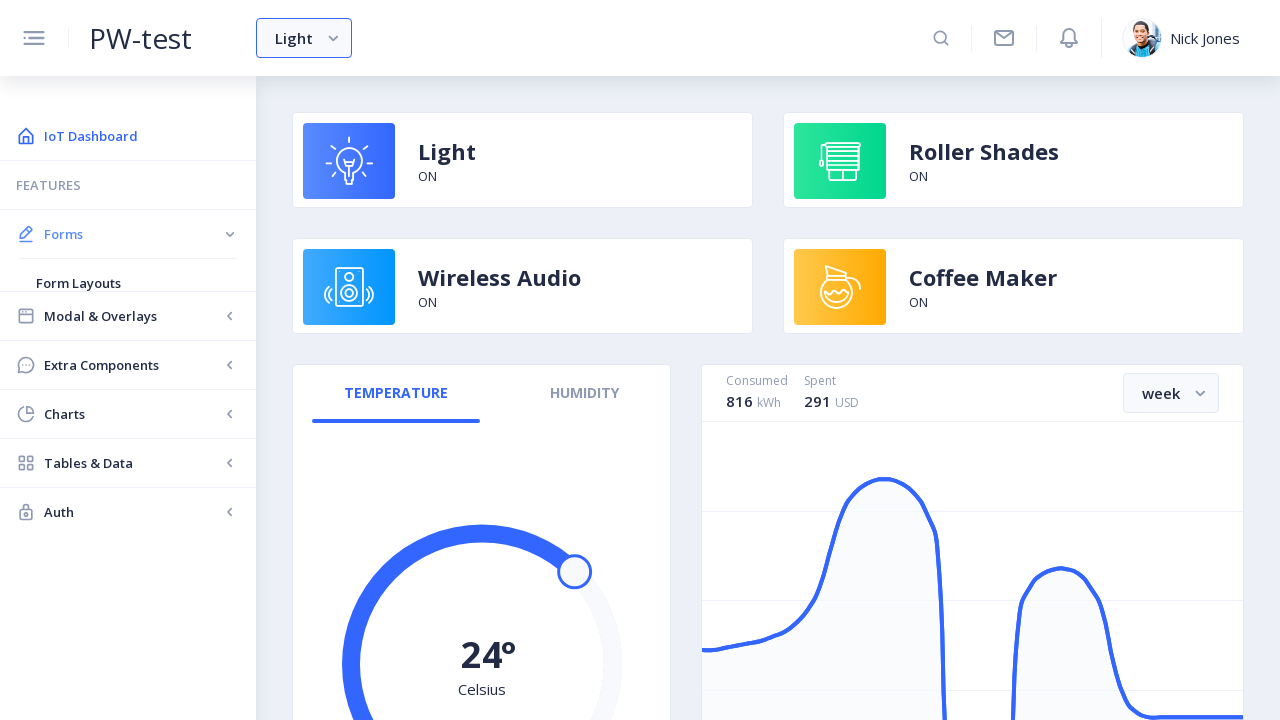

Clicked Form Layouts link at (128, 283) on internal:role=link[name="Form Layouts"i]
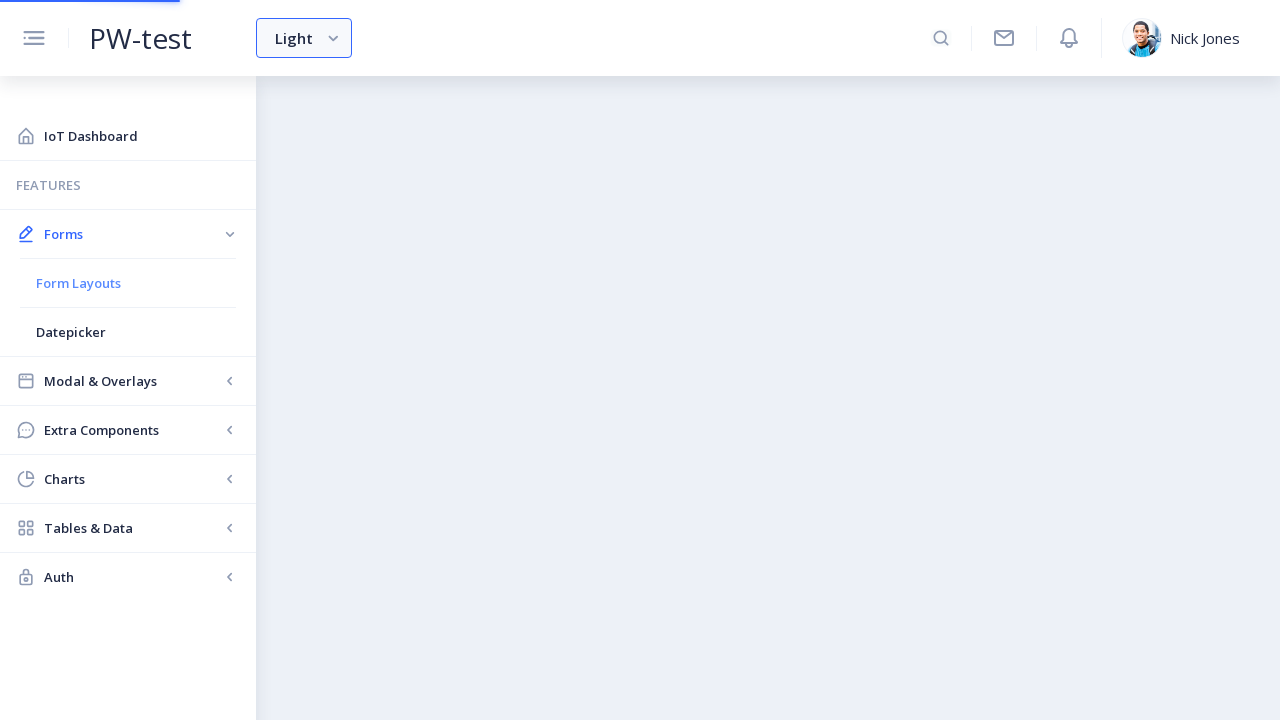

Selected text 'Using the Grid' using exact text matching locator
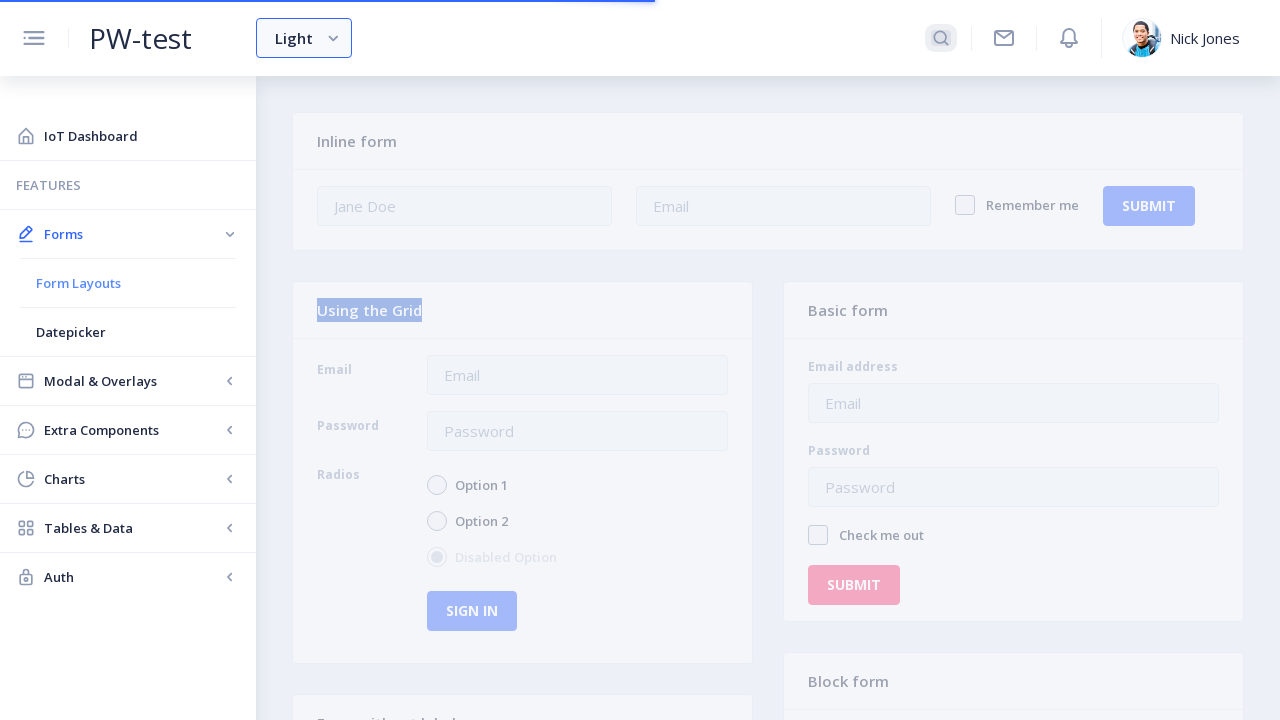

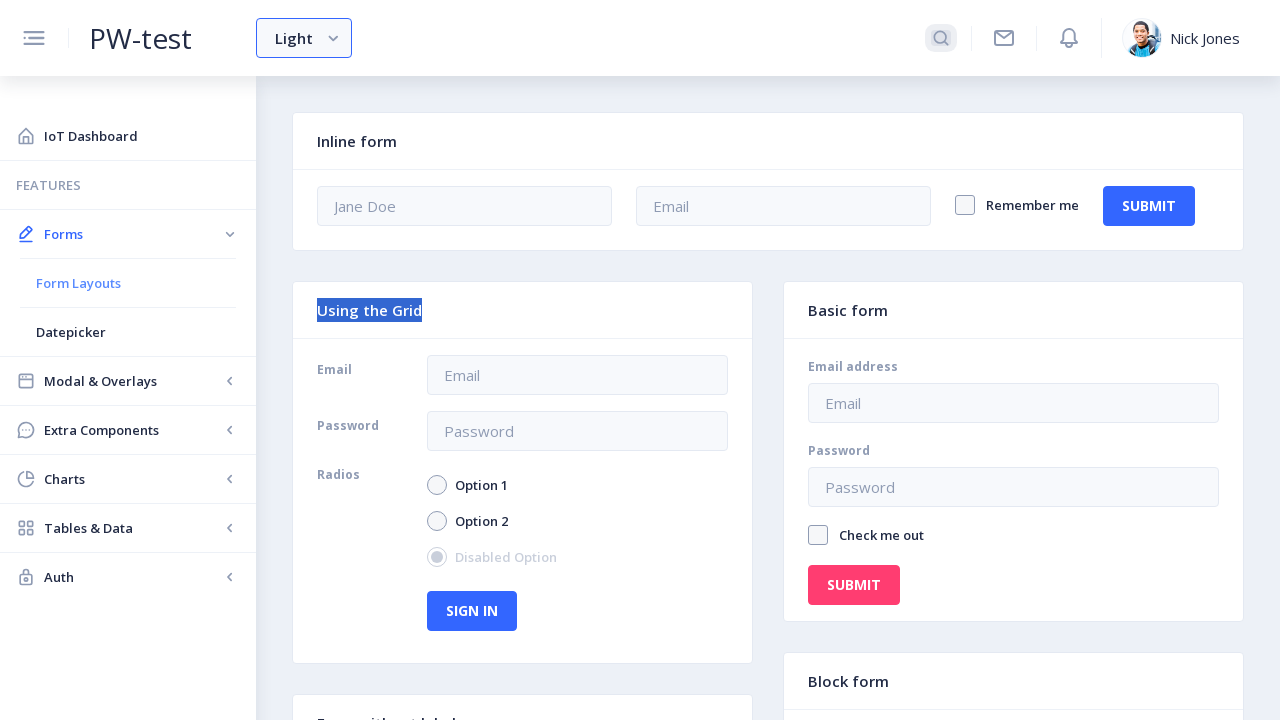